Tests e-commerce functionality by browsing products and adding specific vegetables (Cucumber, Brocolli, Beetroot) to the cart

Starting URL: https://rahulshettyacademy.com/seleniumPractise/

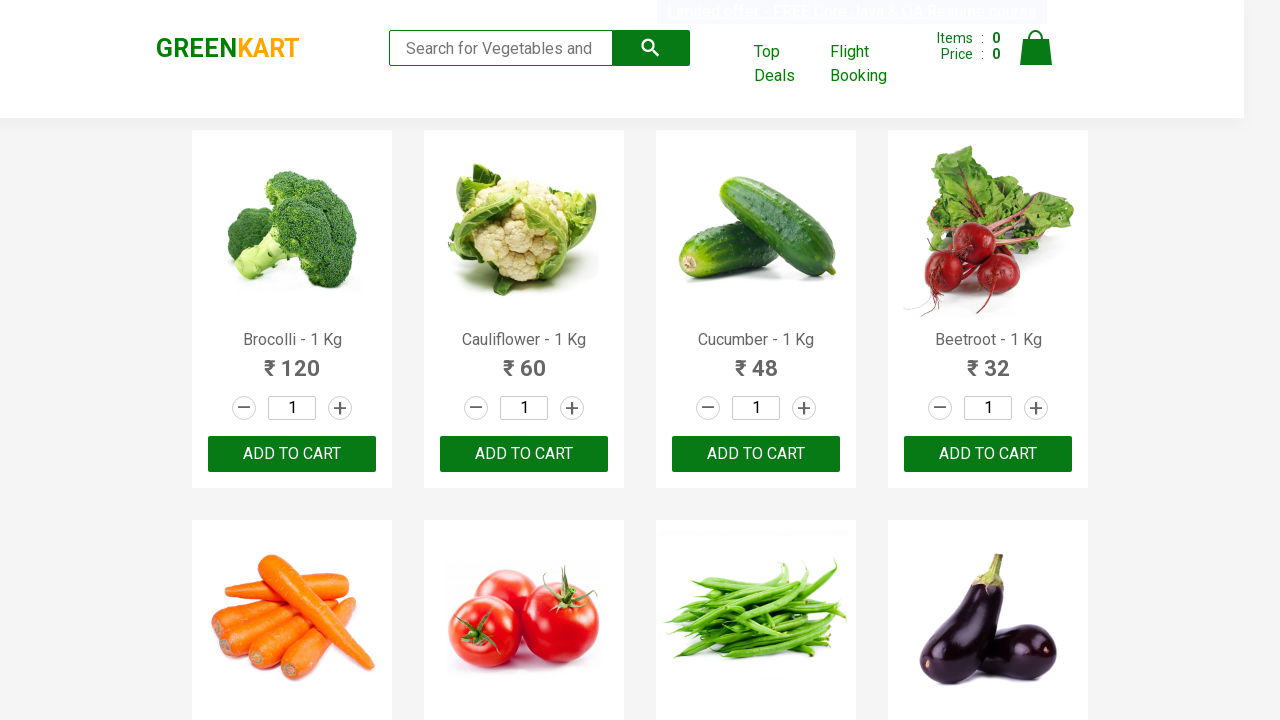

Waited for product list to load
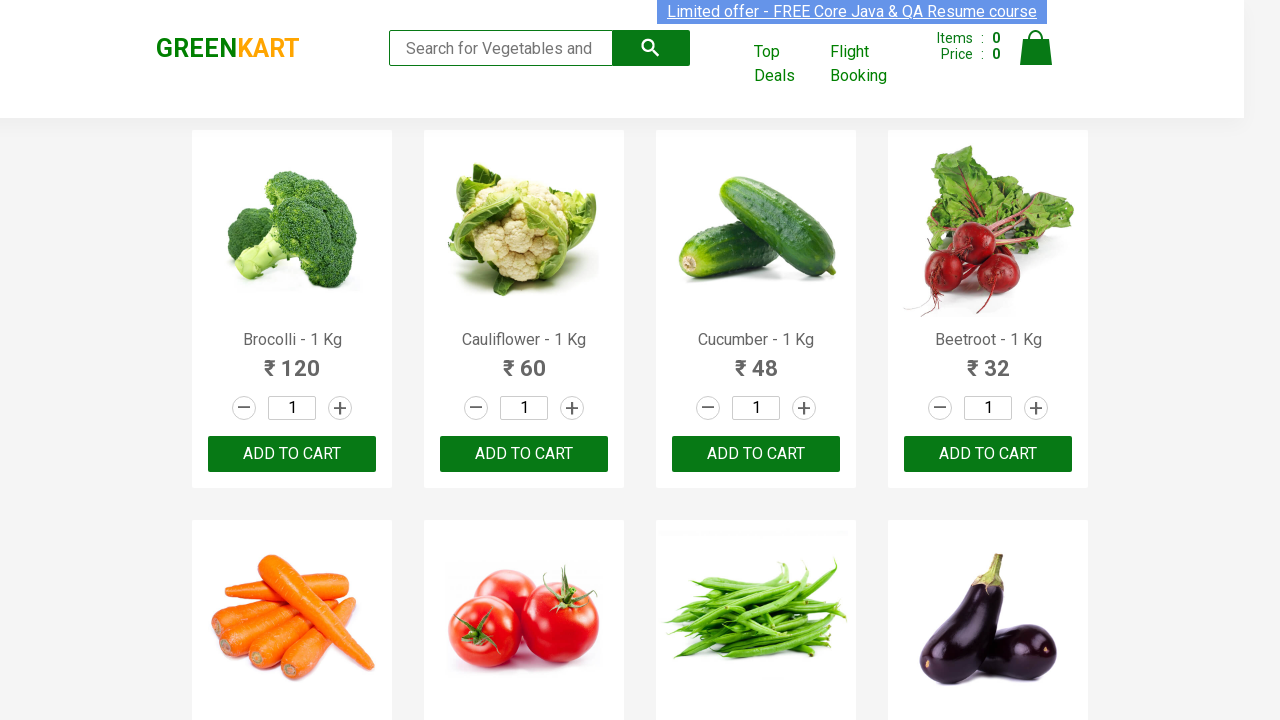

Defined target vegetables: Cucumber, Brocolli, Beetroot
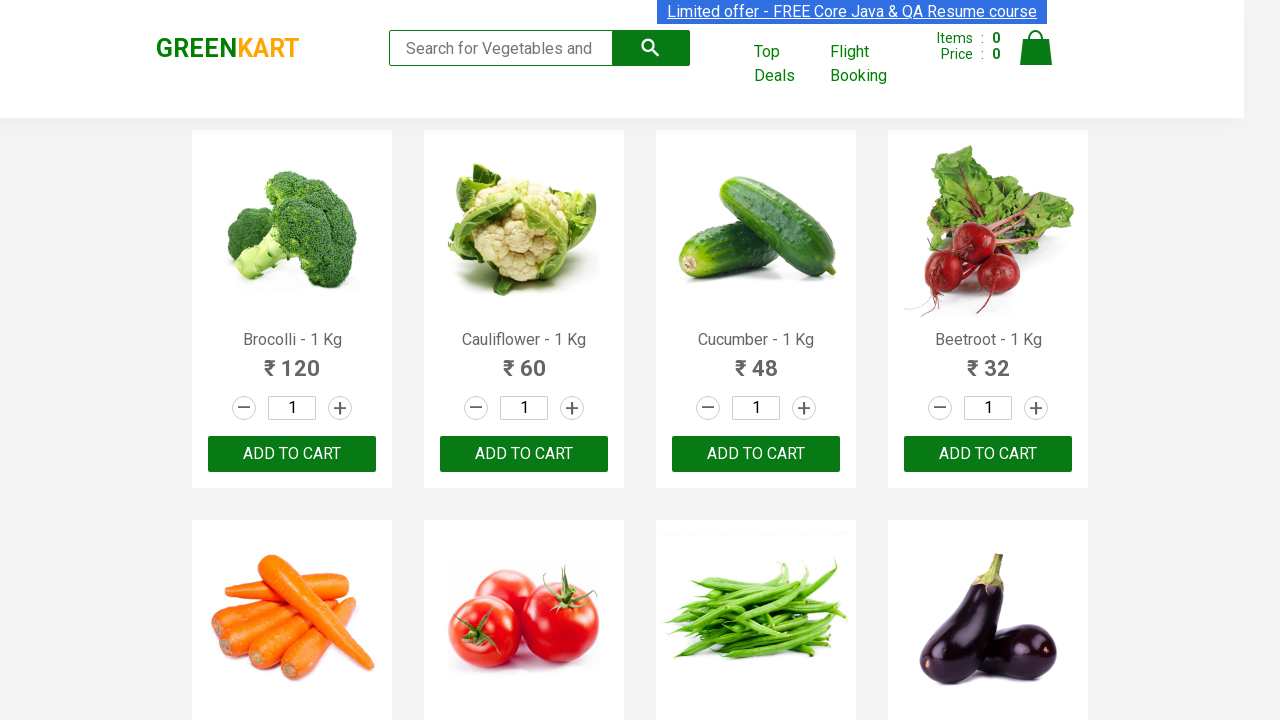

Retrieved all product elements from the page
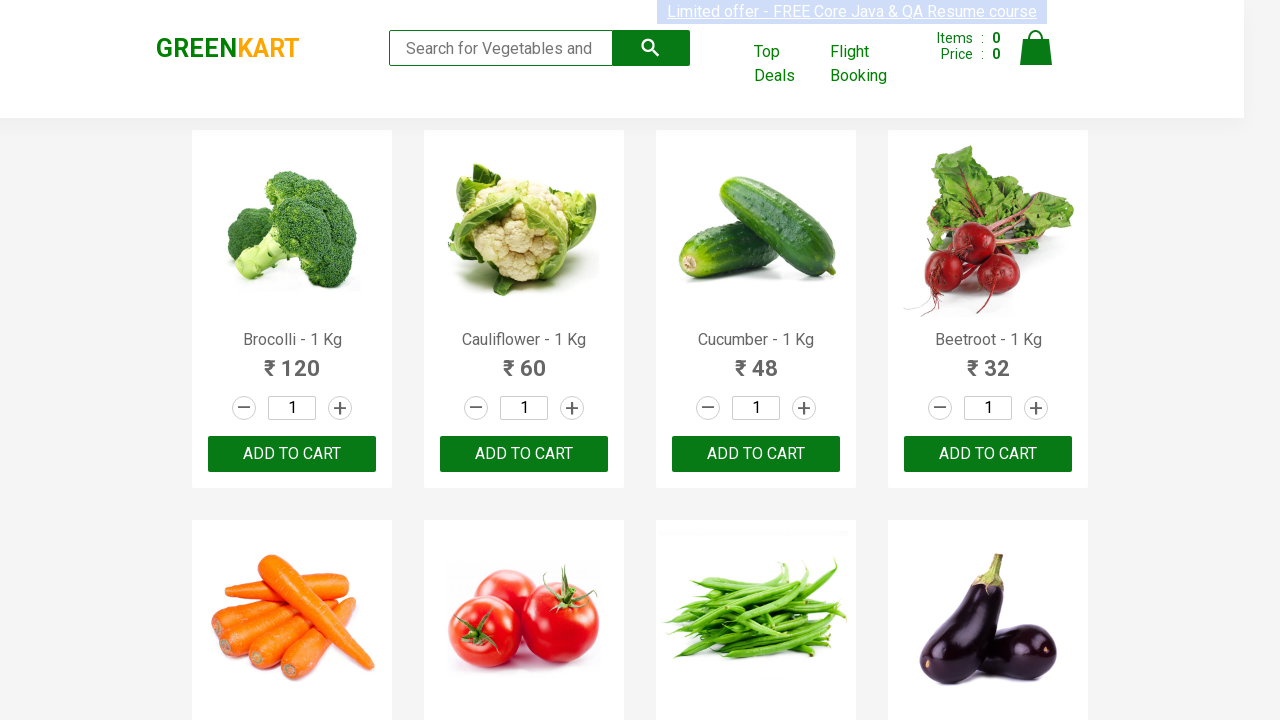

Extracted product name: Brocolli
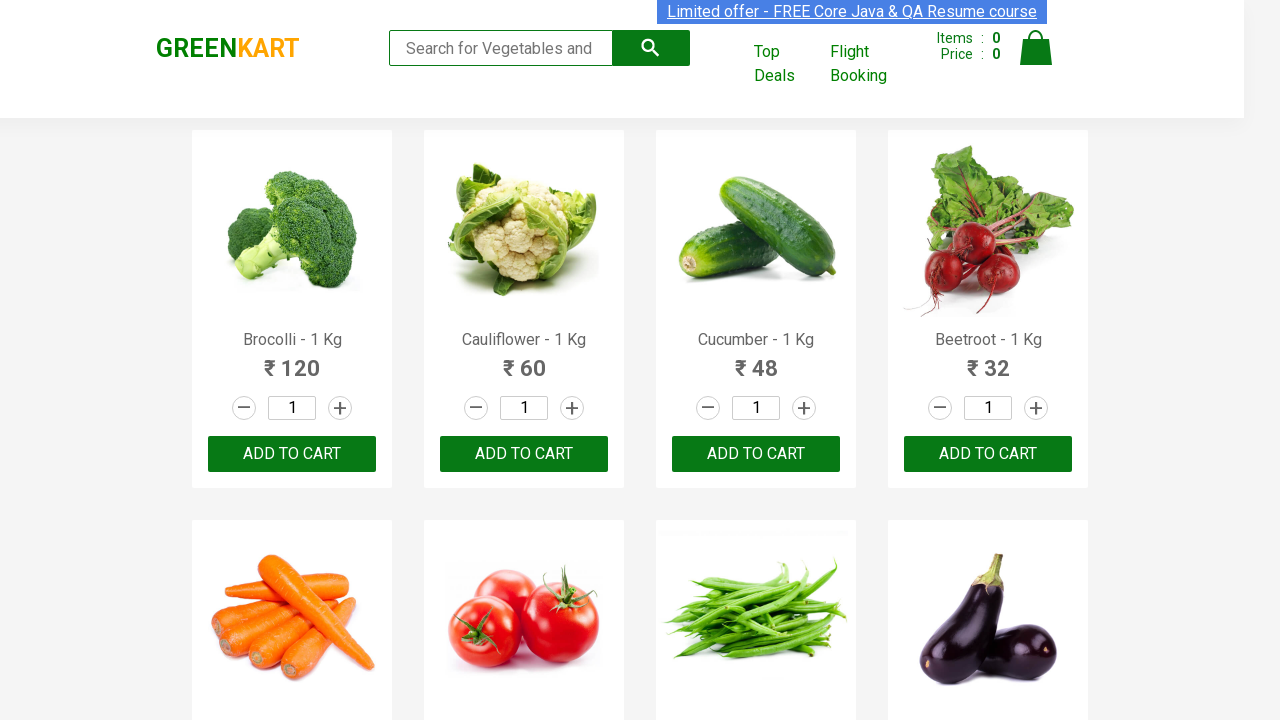

Located Add to Cart buttons
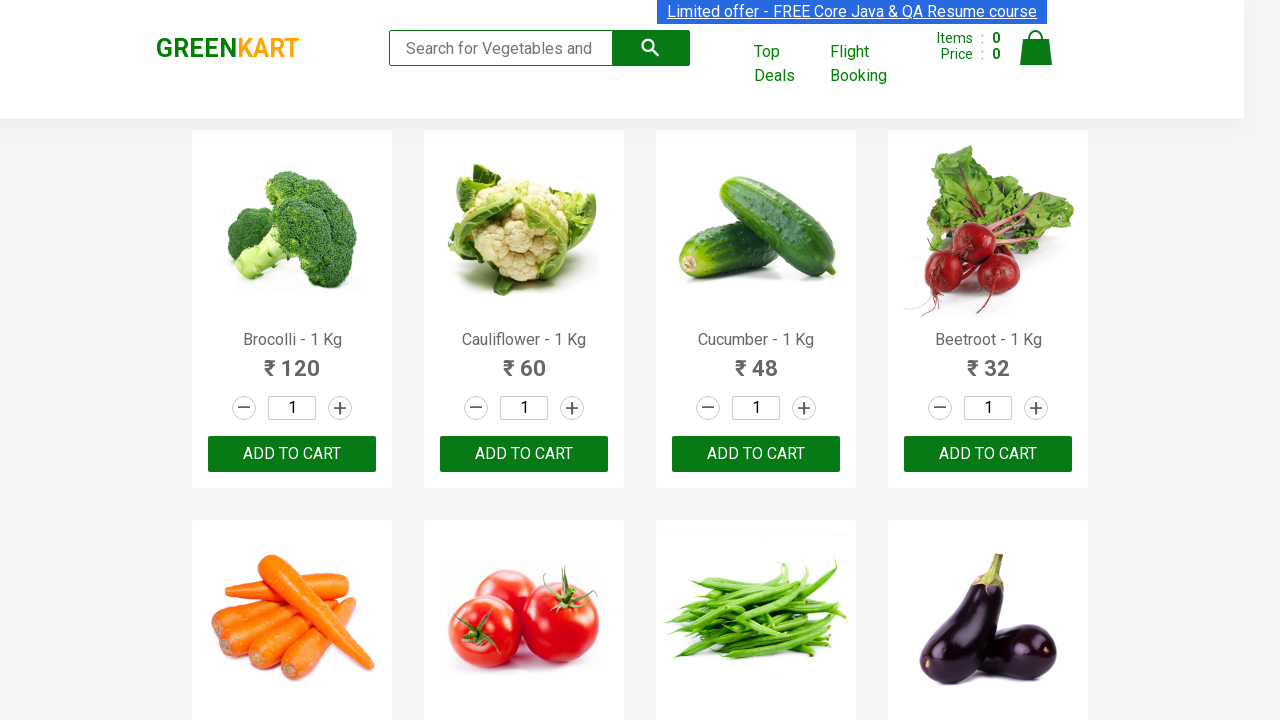

Added Brocolli to cart at (292, 454) on xpath=//div[@class='product-action']/button >> nth=0
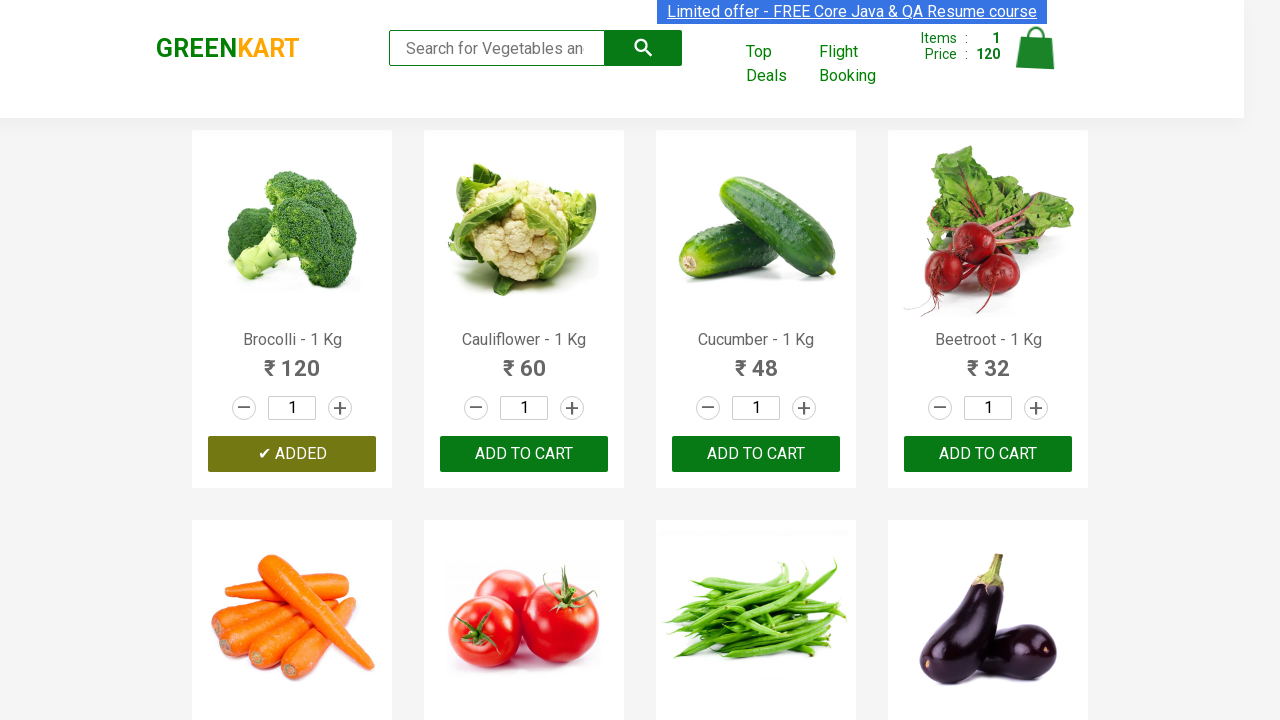

Extracted product name: Cauliflower
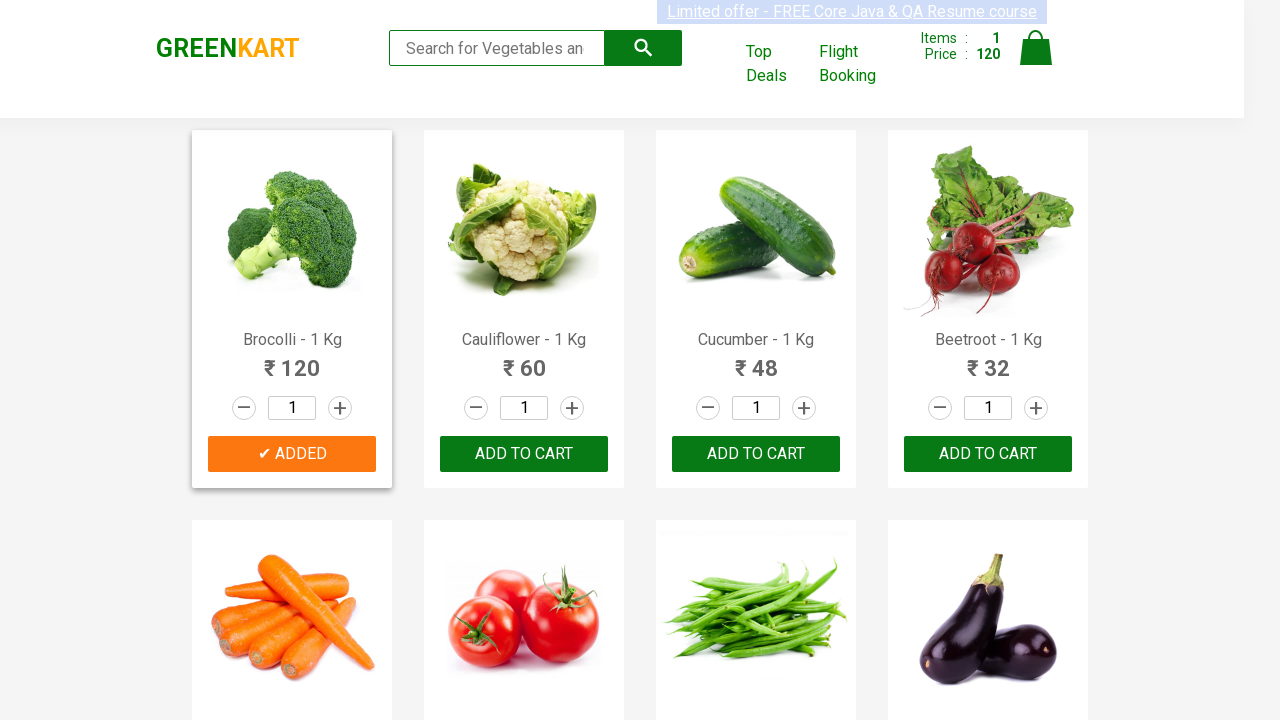

Extracted product name: Cucumber
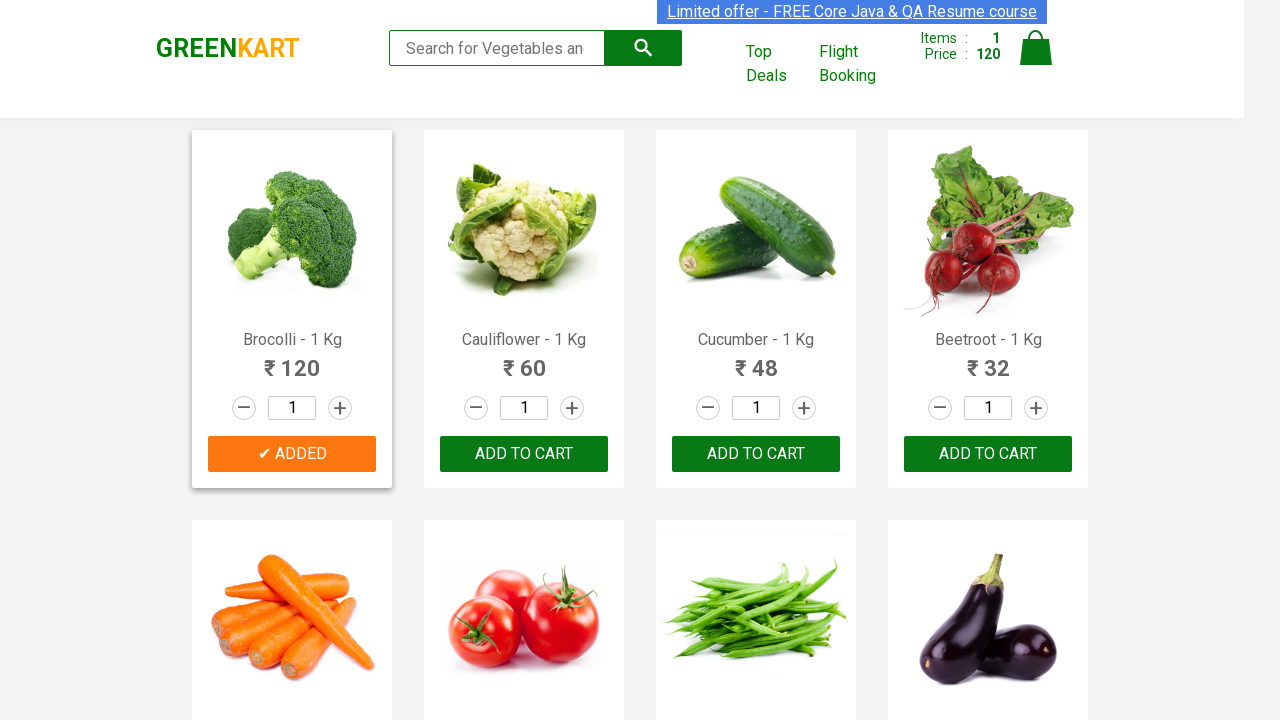

Located Add to Cart buttons
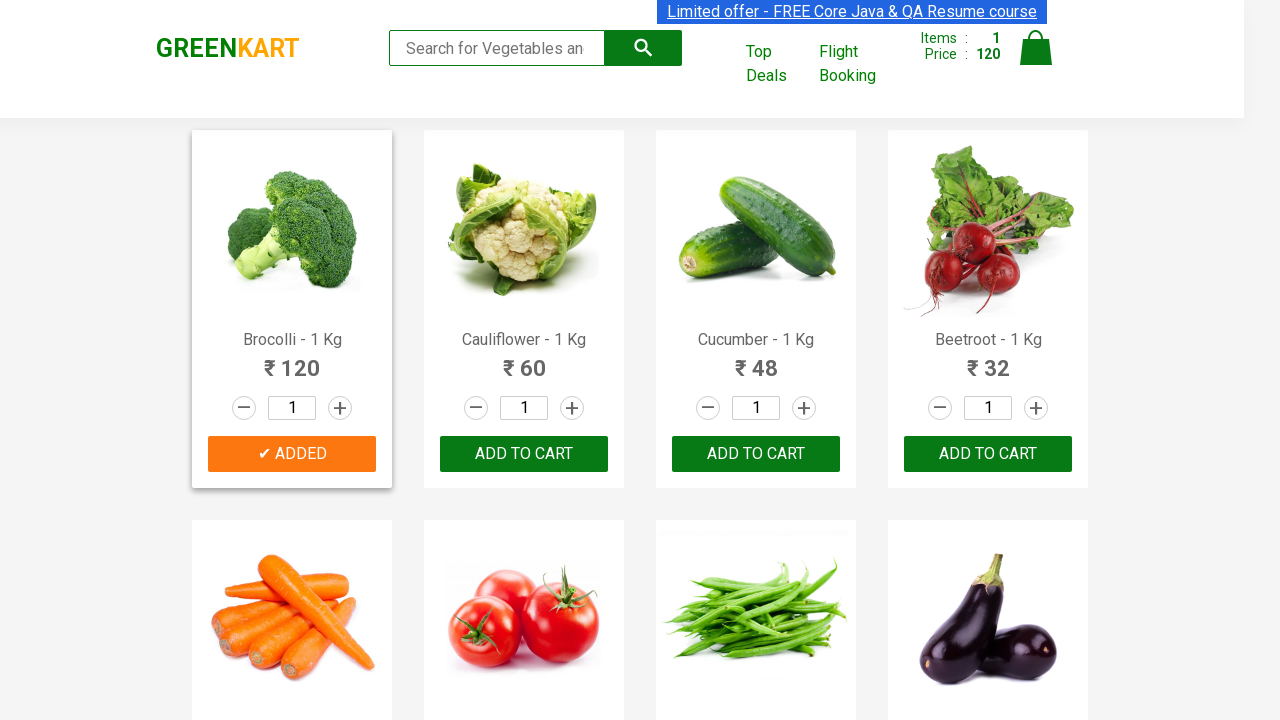

Added Cucumber to cart at (756, 454) on xpath=//div[@class='product-action']/button >> nth=2
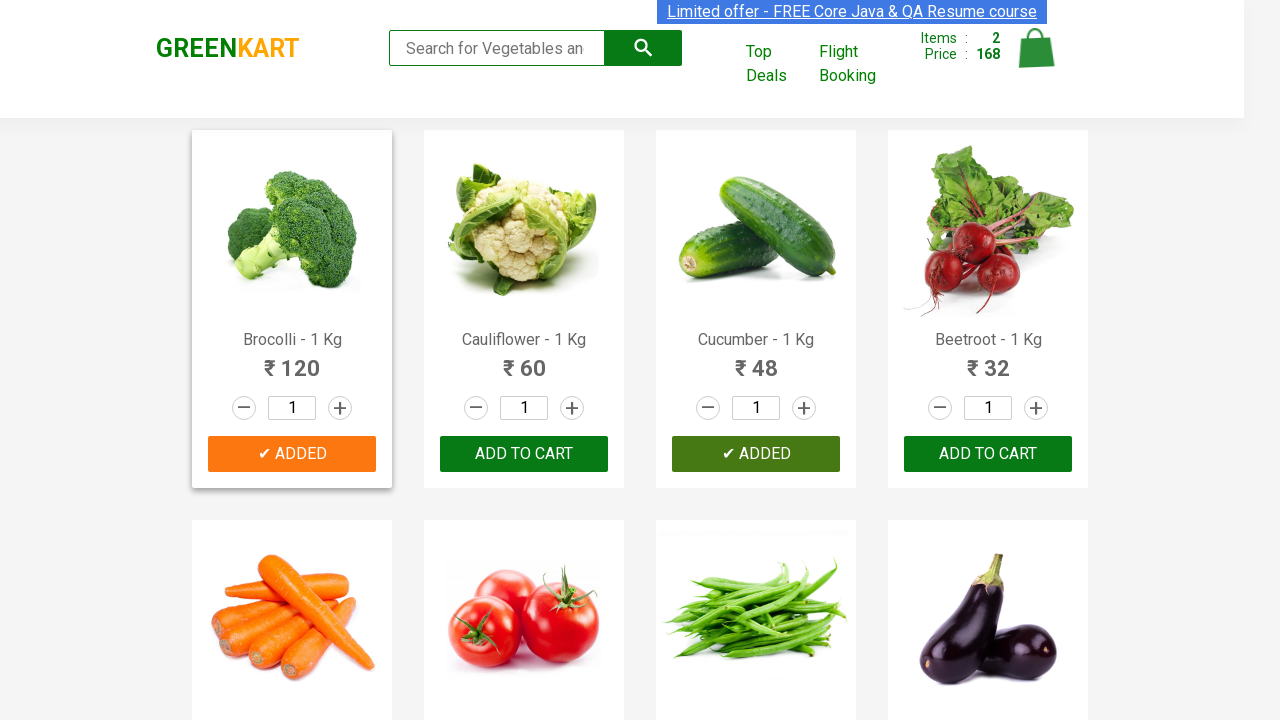

Extracted product name: Beetroot
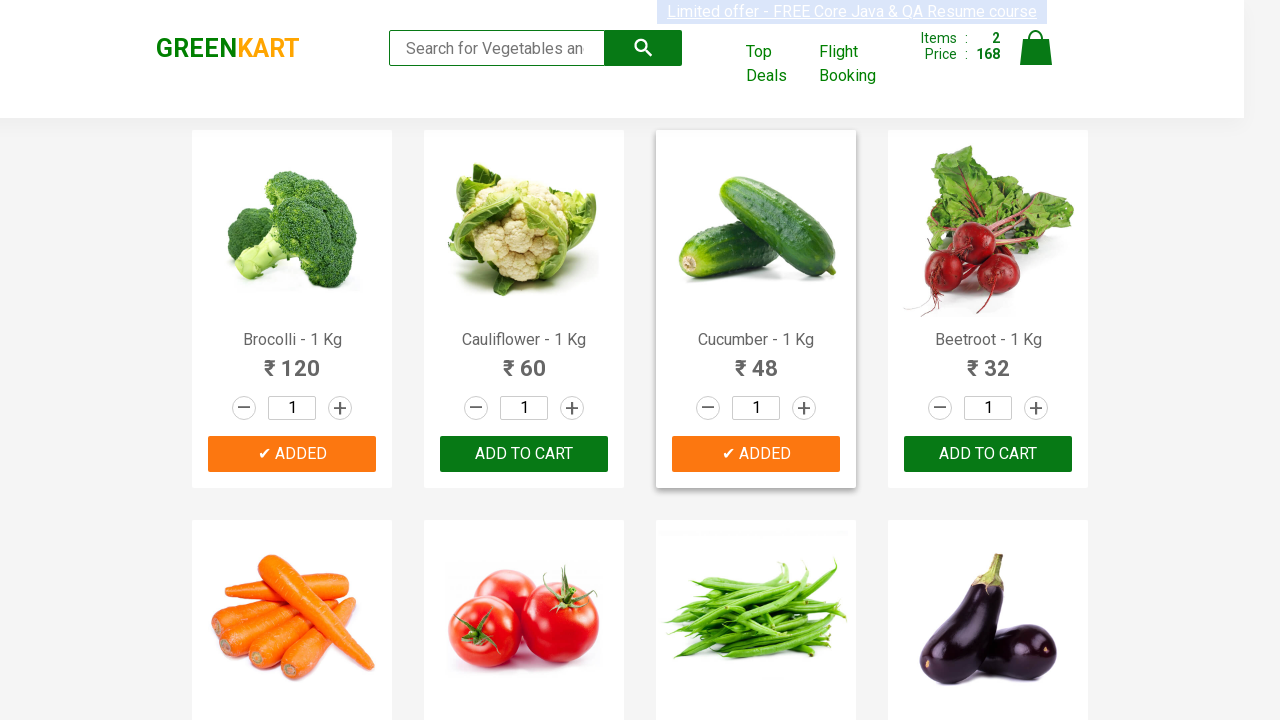

Located Add to Cart buttons
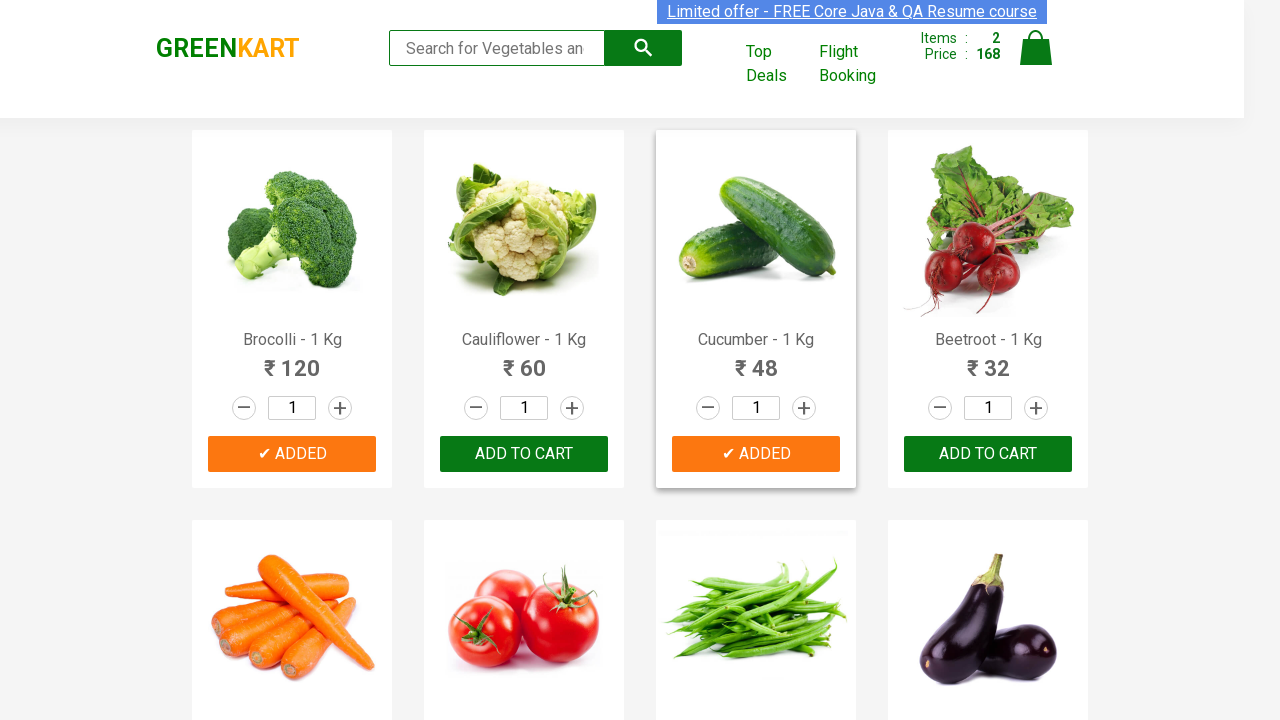

Added Beetroot to cart at (988, 454) on xpath=//div[@class='product-action']/button >> nth=3
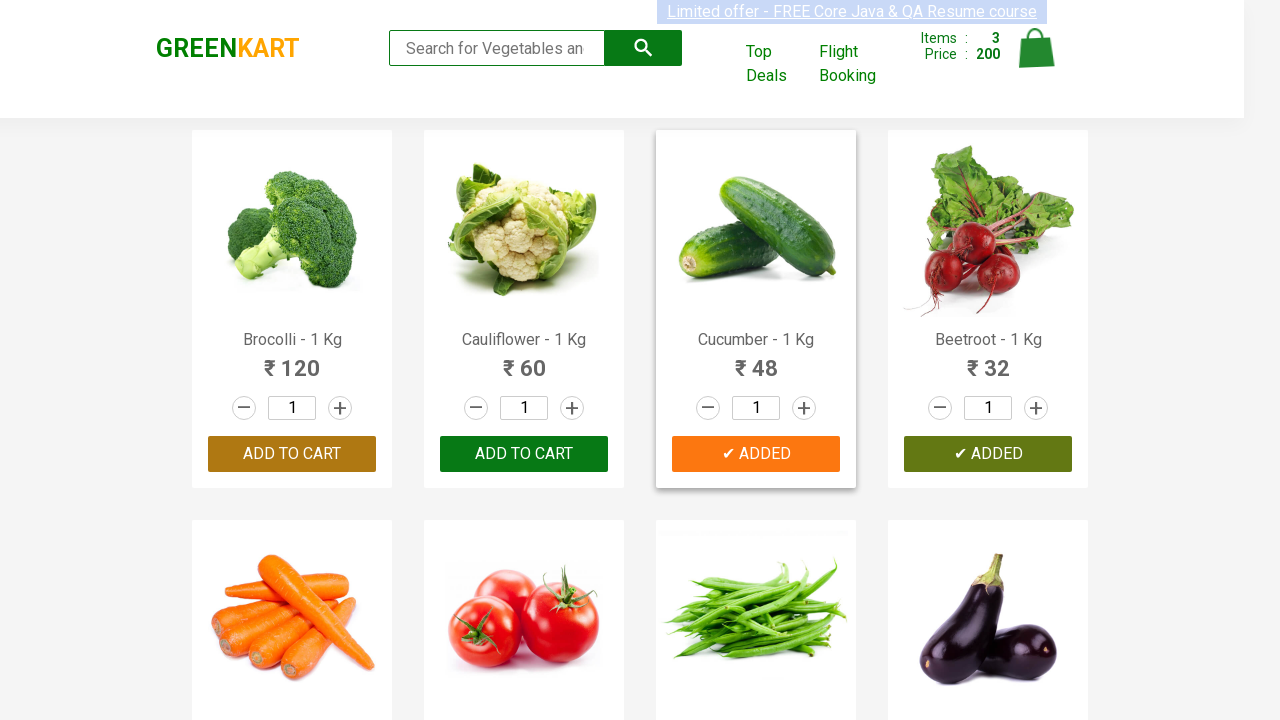

All target vegetables have been added to cart
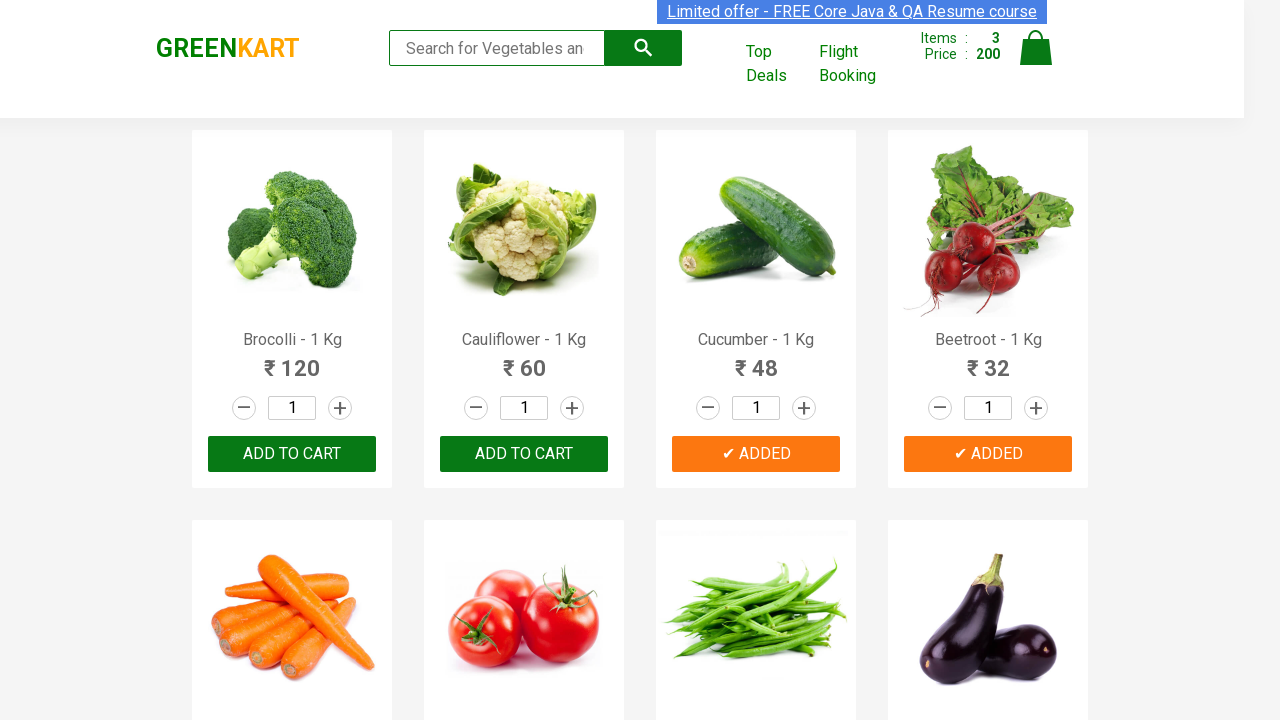

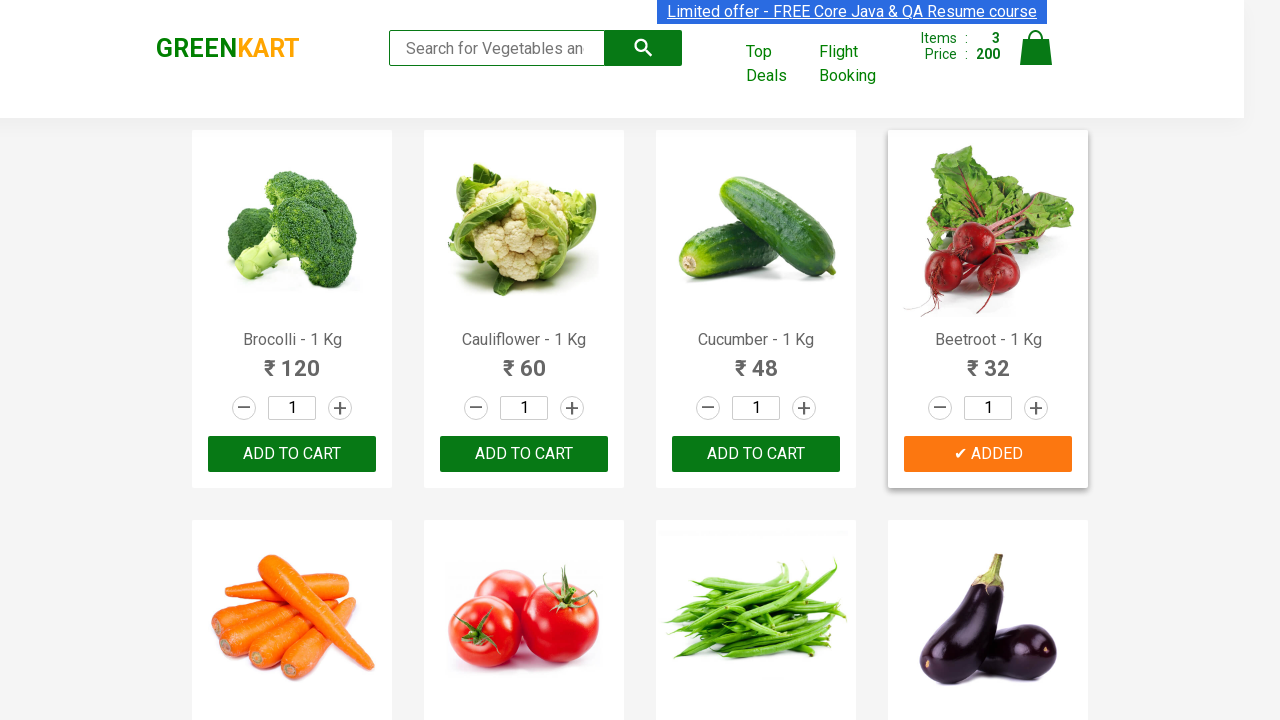